Tests a registration form by filling required fields (first name, last name, email) and submitting the form, then verifies successful registration message

Starting URL: http://suninjuly.github.io/registration1.html

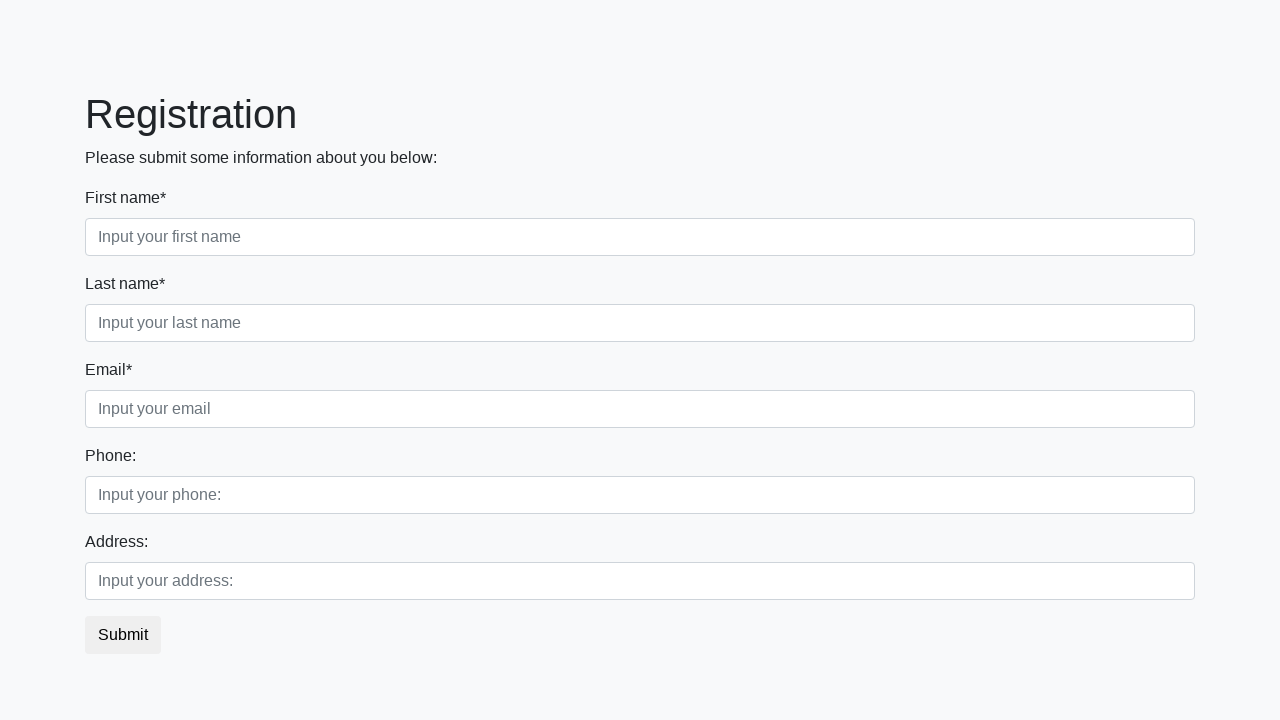

Filled first name field with 'Van' on .first:required
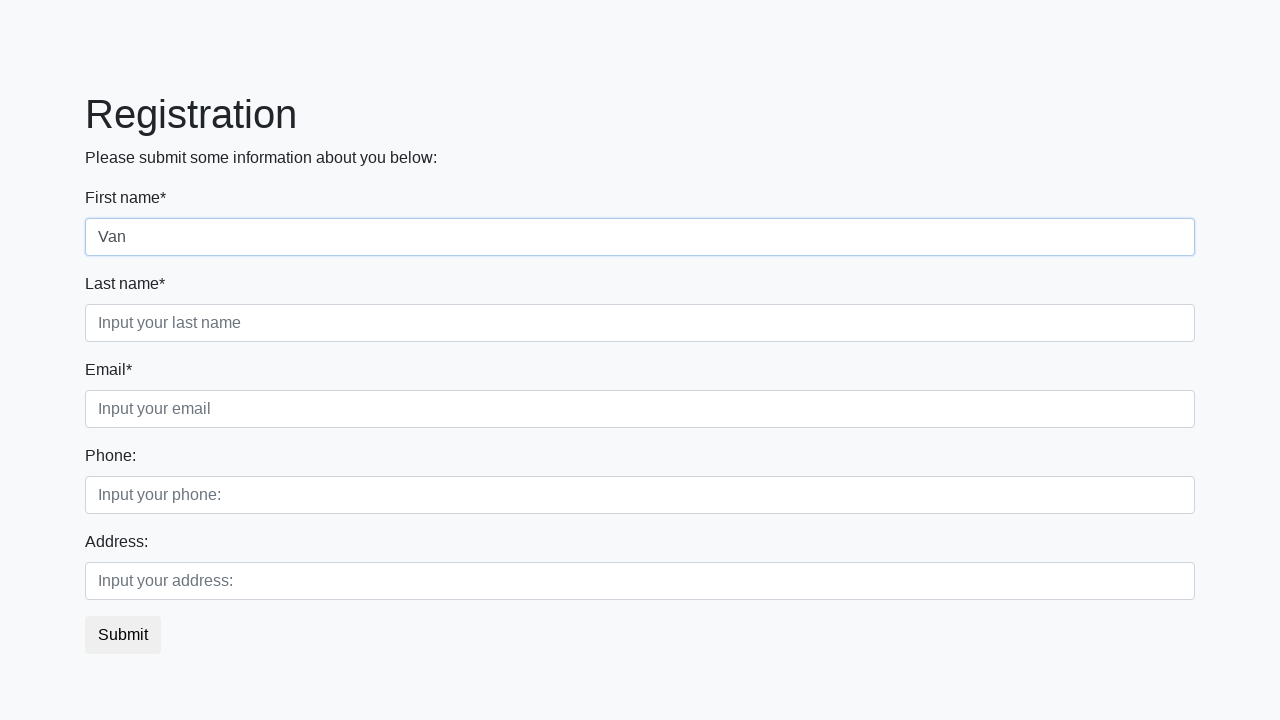

Filled last name field with 'Ivanov' on .second:required
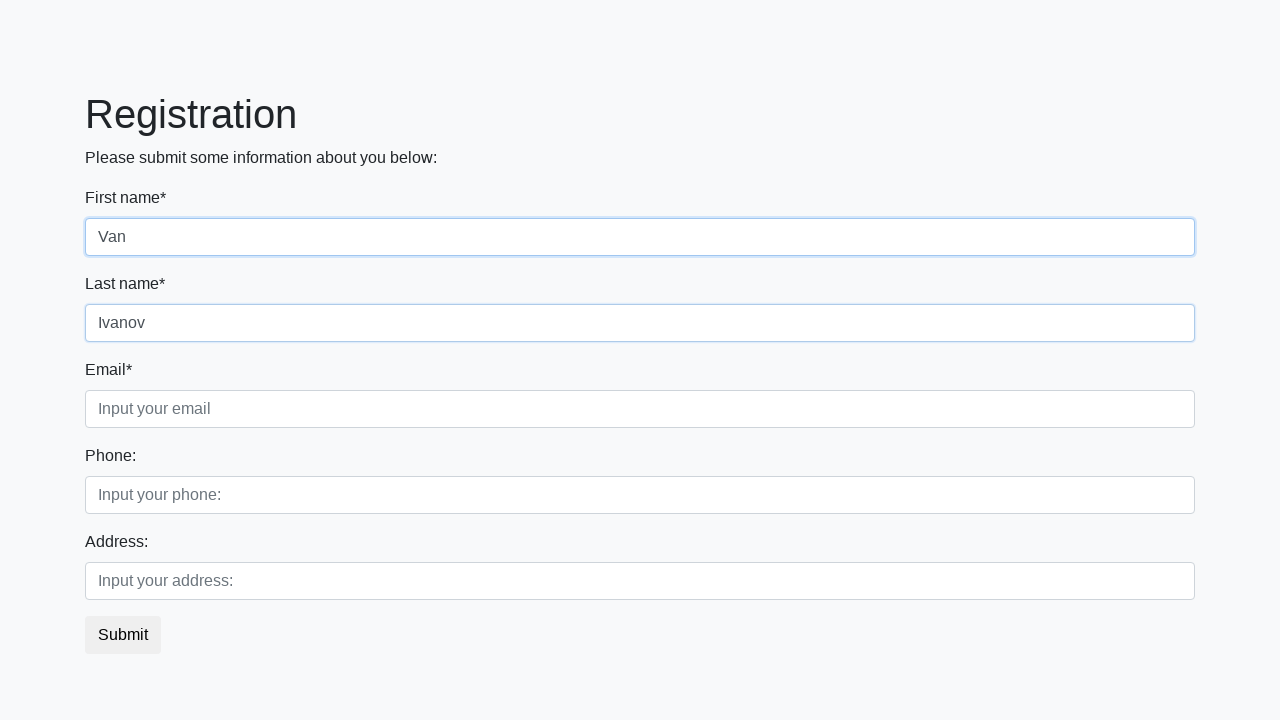

Filled email field with 'test@test.ru' on .third:required
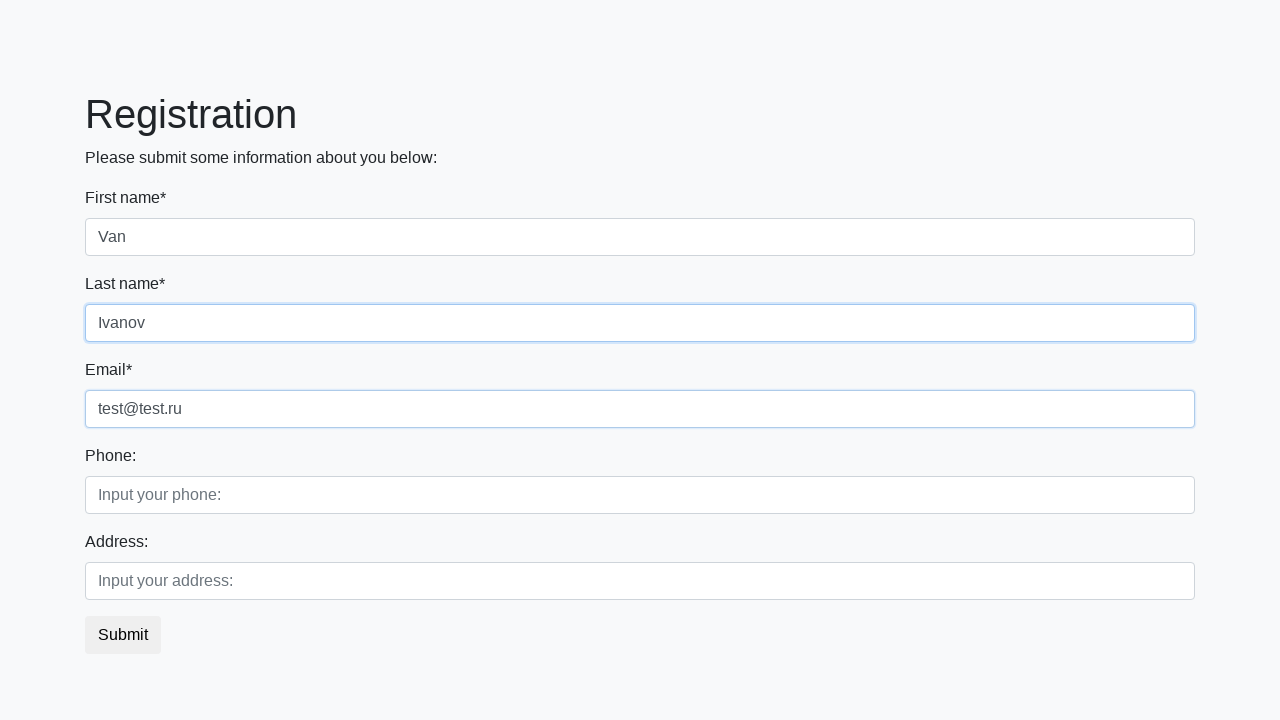

Clicked submit button to register at (123, 635) on button[type='submit']
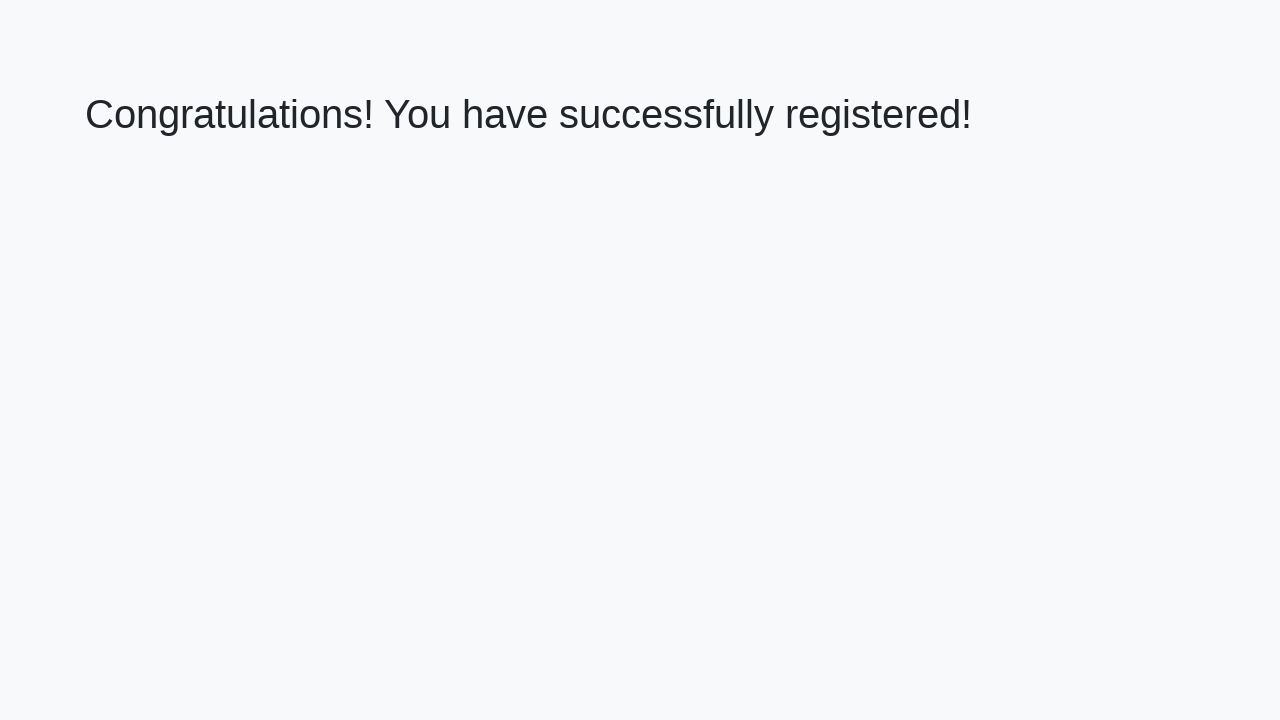

Success page loaded with h1 element
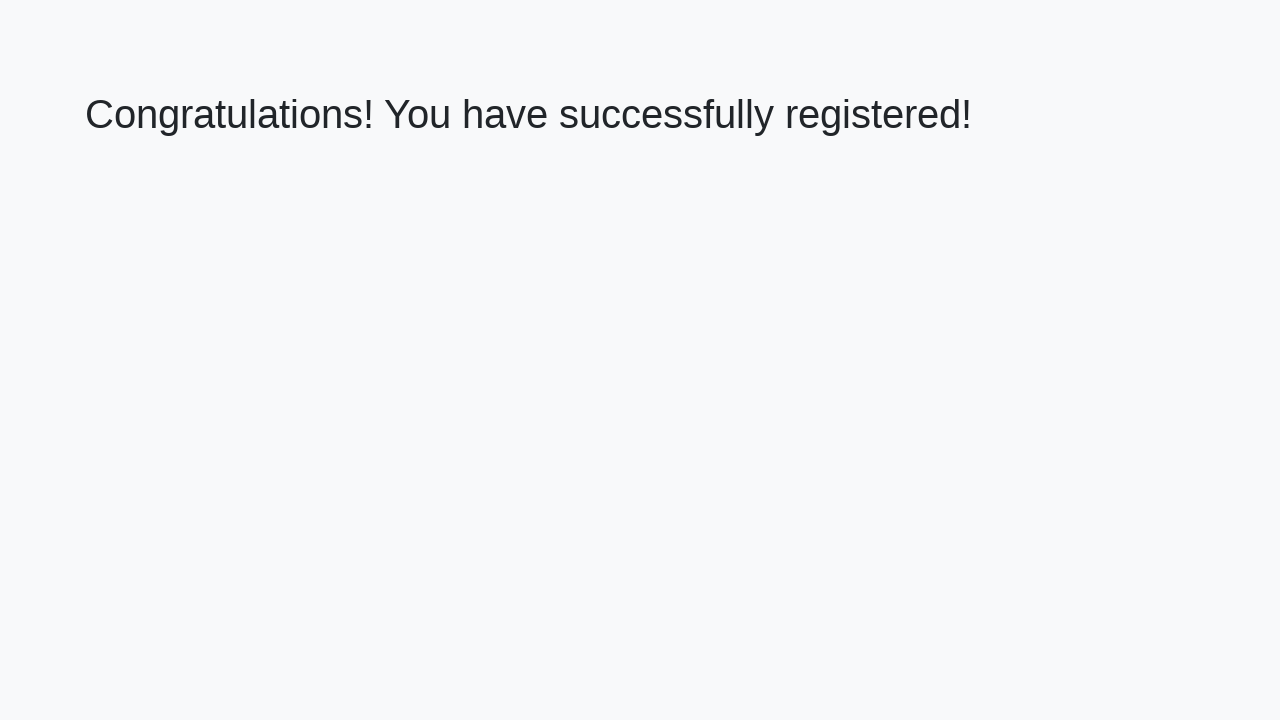

Retrieved success message: 'Congratulations! You have successfully registered!'
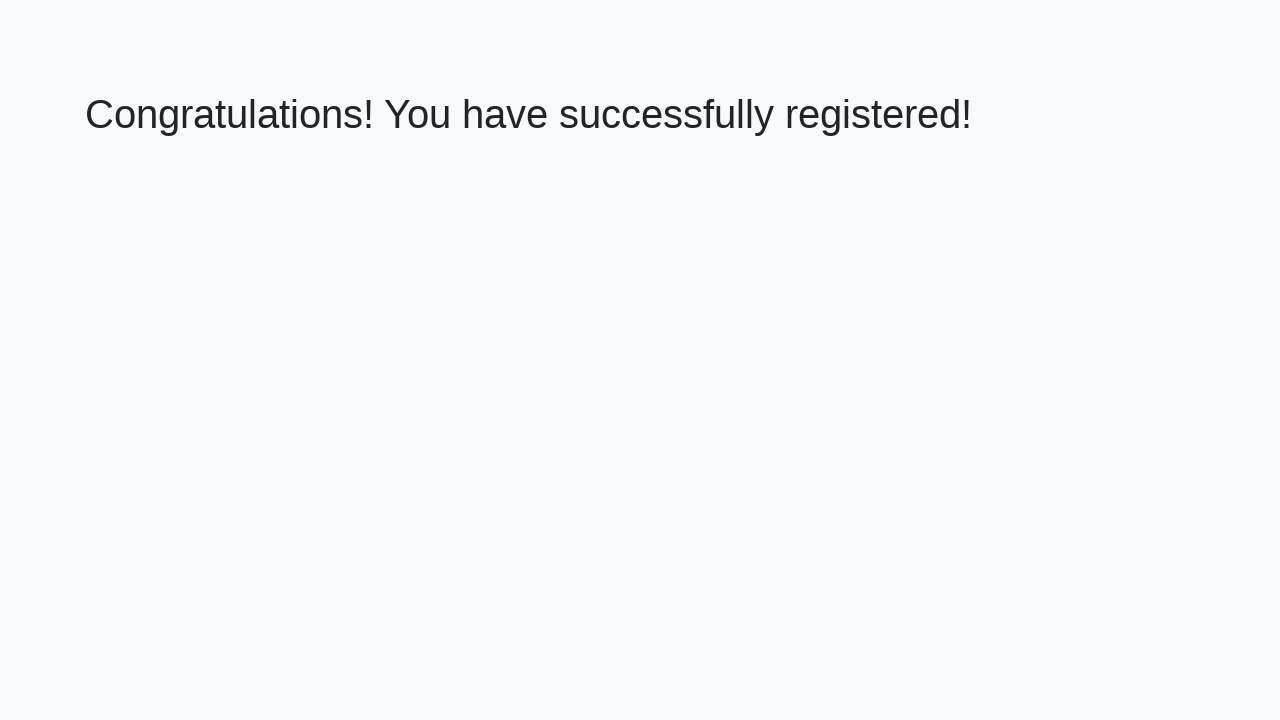

Verified registration success message matches expected text
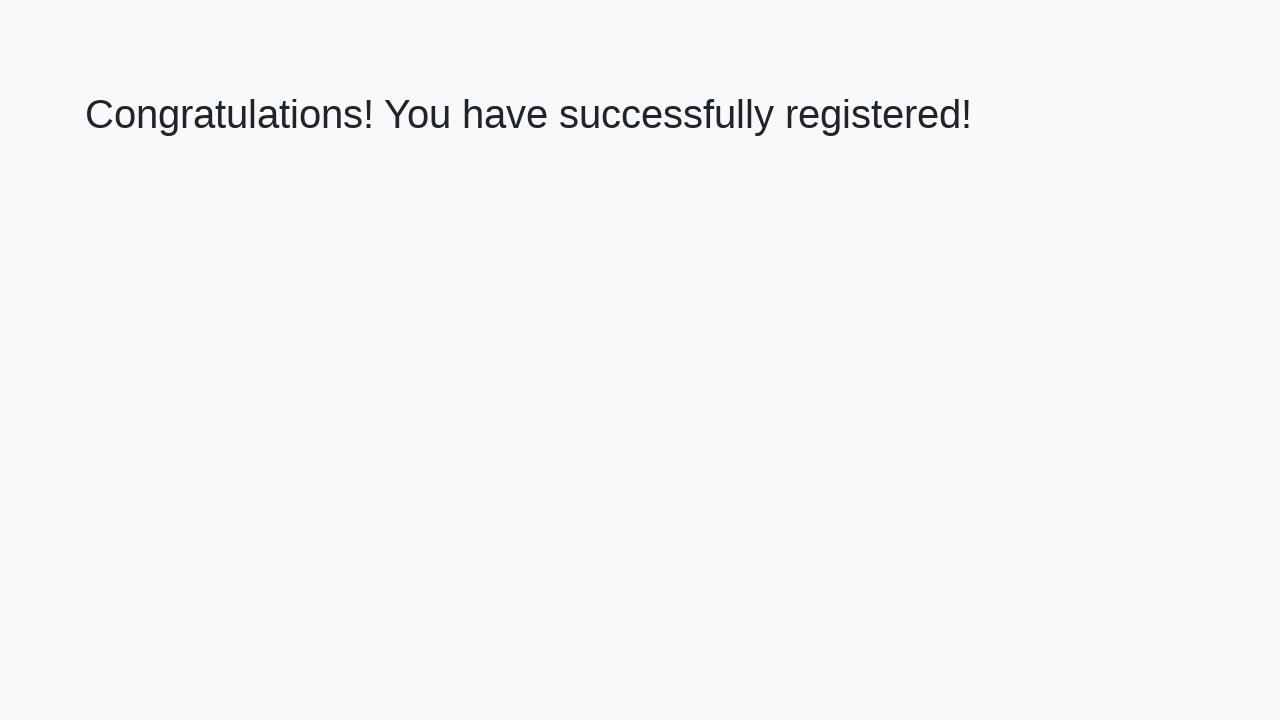

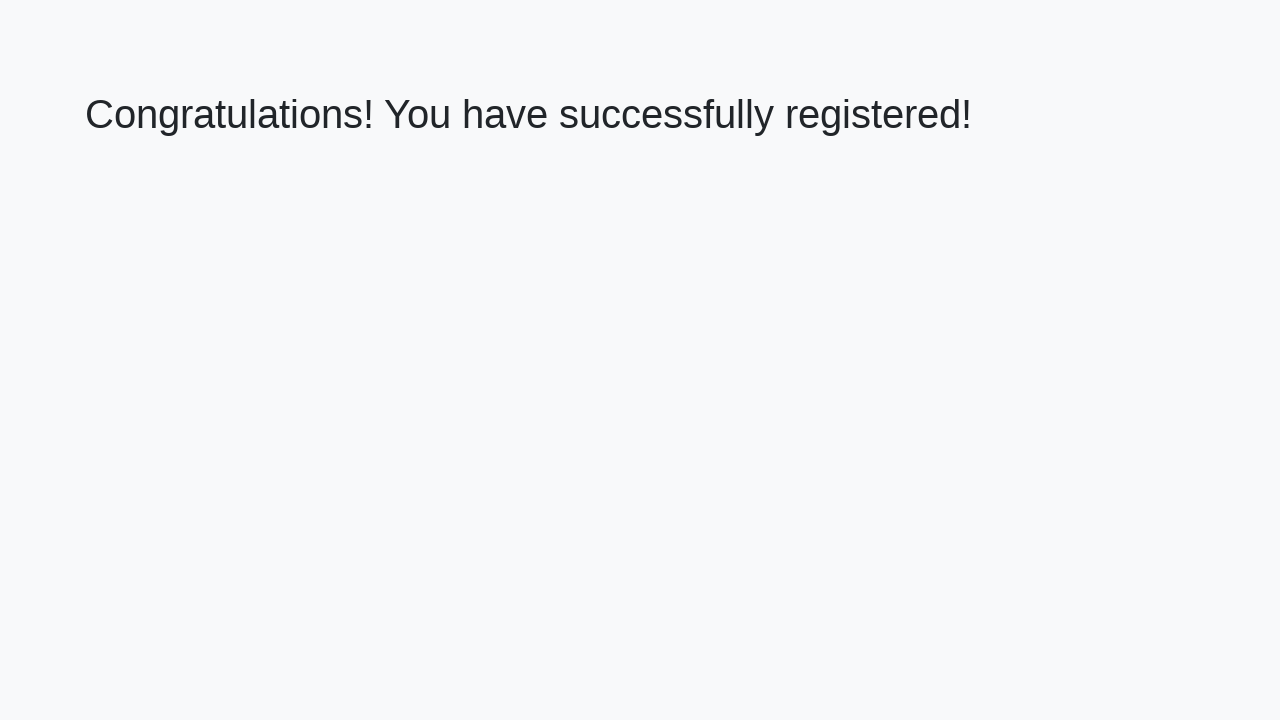